Tests a multi-step subscription form by selecting education level and course, then filling out a registration form while leaving the address field empty to verify that a required field validation error is displayed.

Starting URL: https://developer.grupoa.education/subscription/

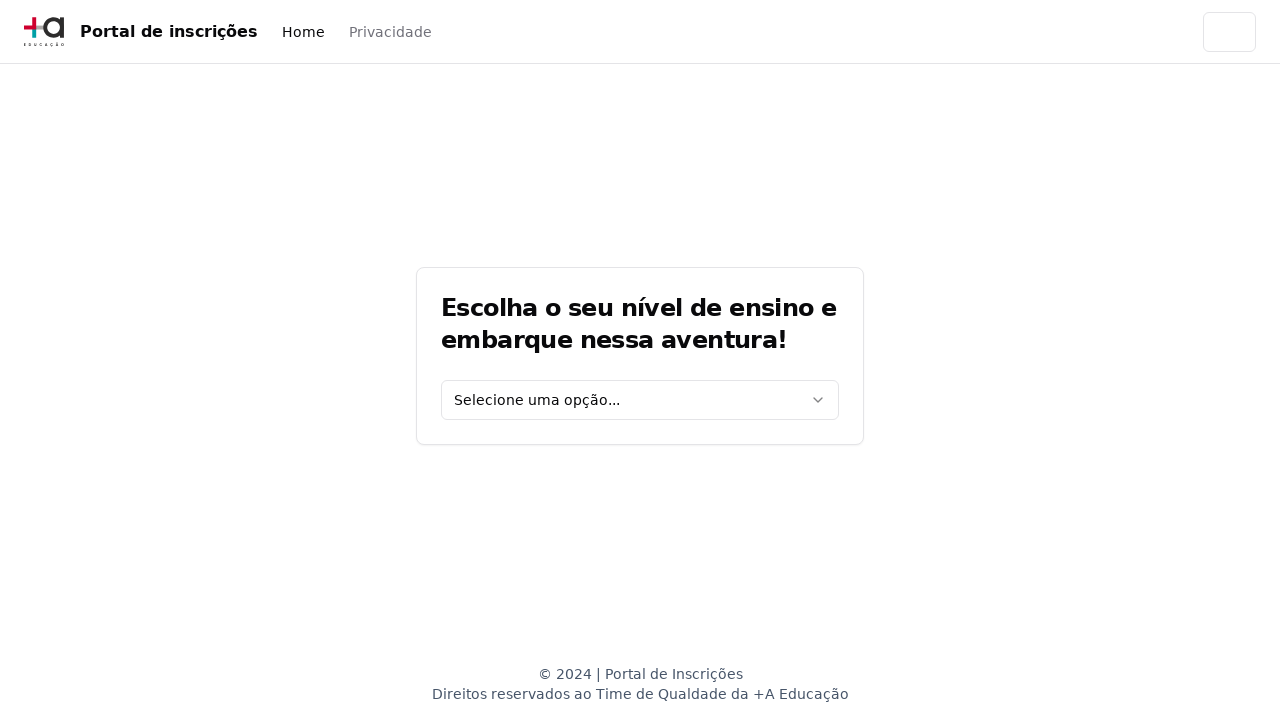

Clicked education level select dropdown at (640, 400) on [data-testid='education-level-select']
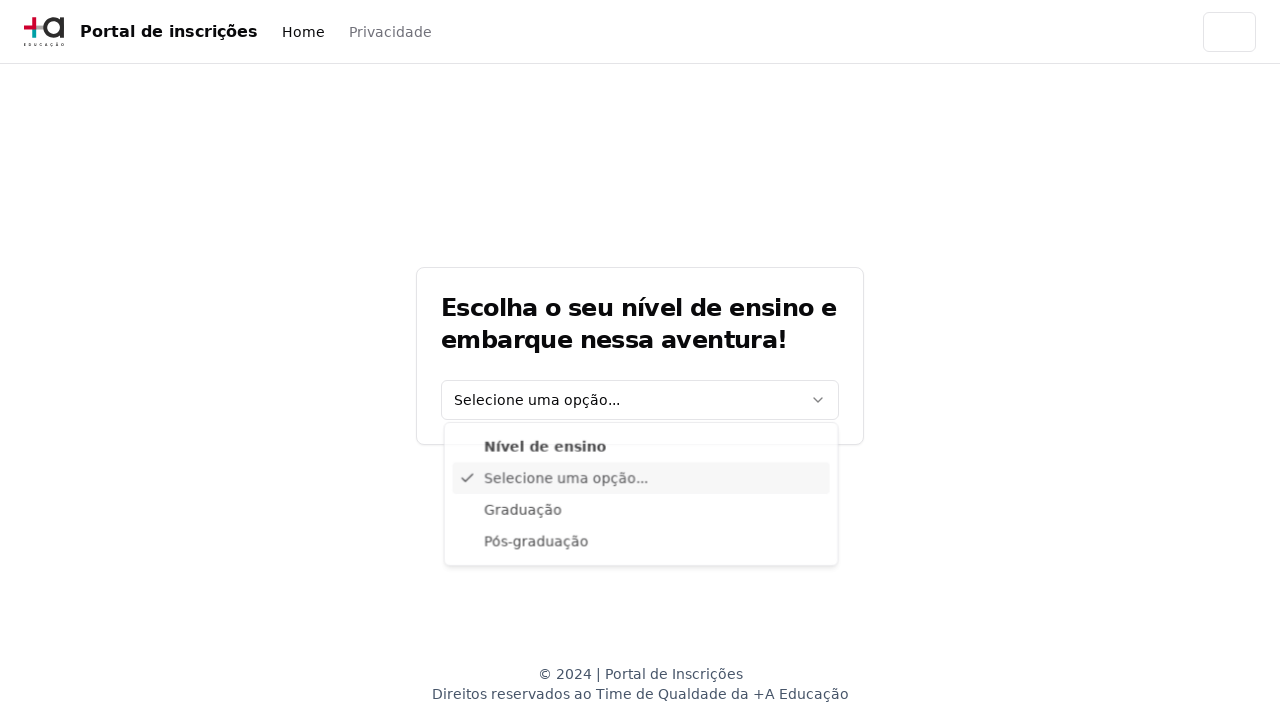

Selected 'Graduação' from education level options at (641, 513) on xpath=//div[@data-radix-vue-collection-item][contains(., 'Graduação')]
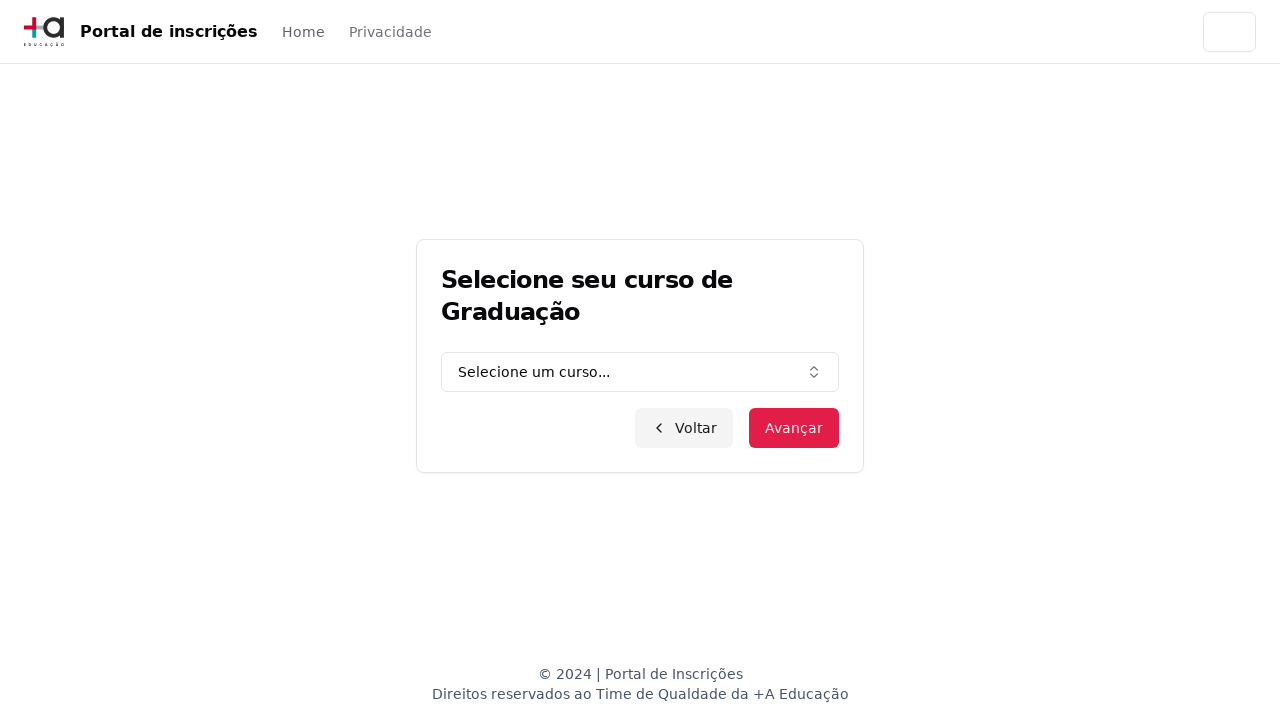

Clicked graduation course combo box at (640, 372) on [data-testid='graduation-combo']
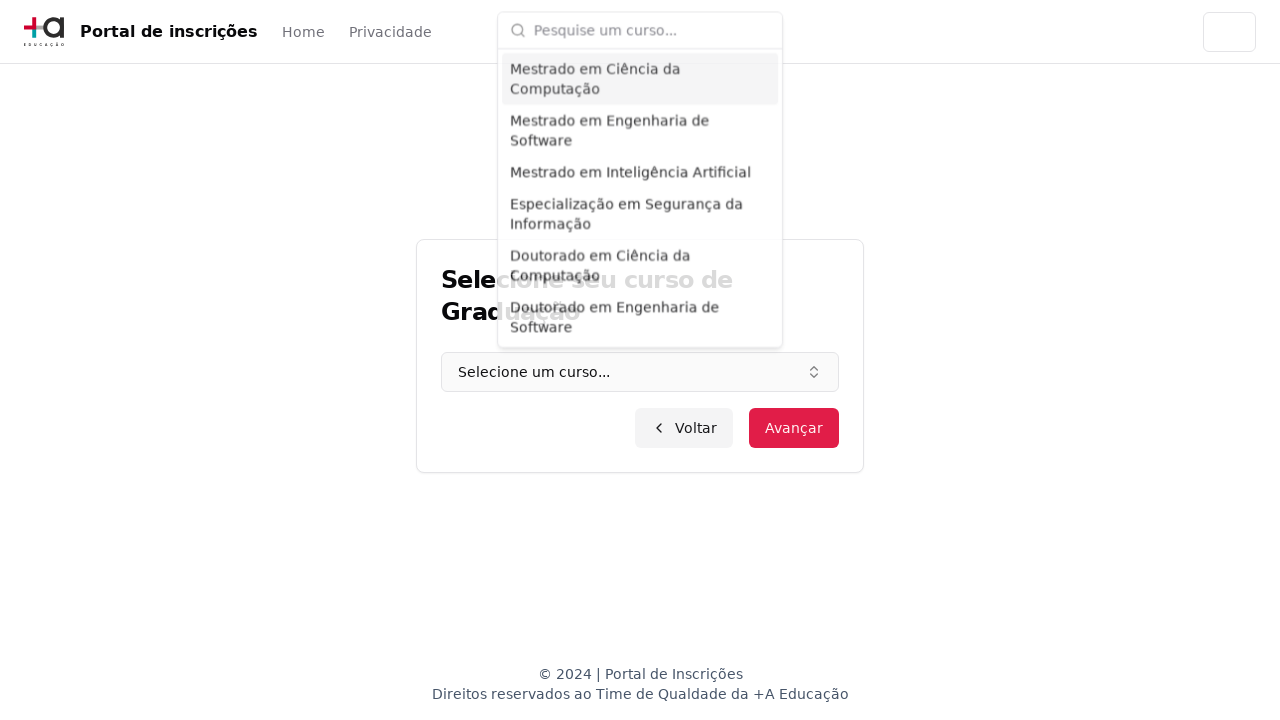

Clicked course input field at (652, 28) on input.h-9
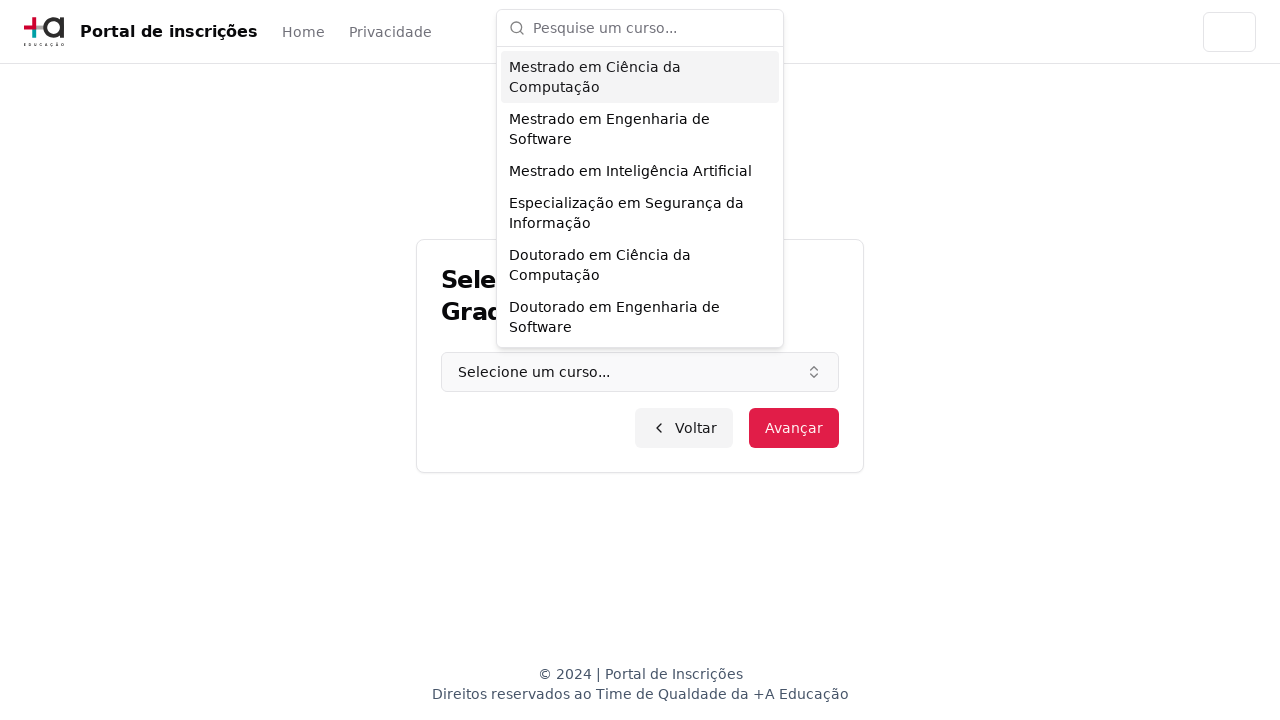

Filled course field with 'Engenharia de Software' on input.h-9
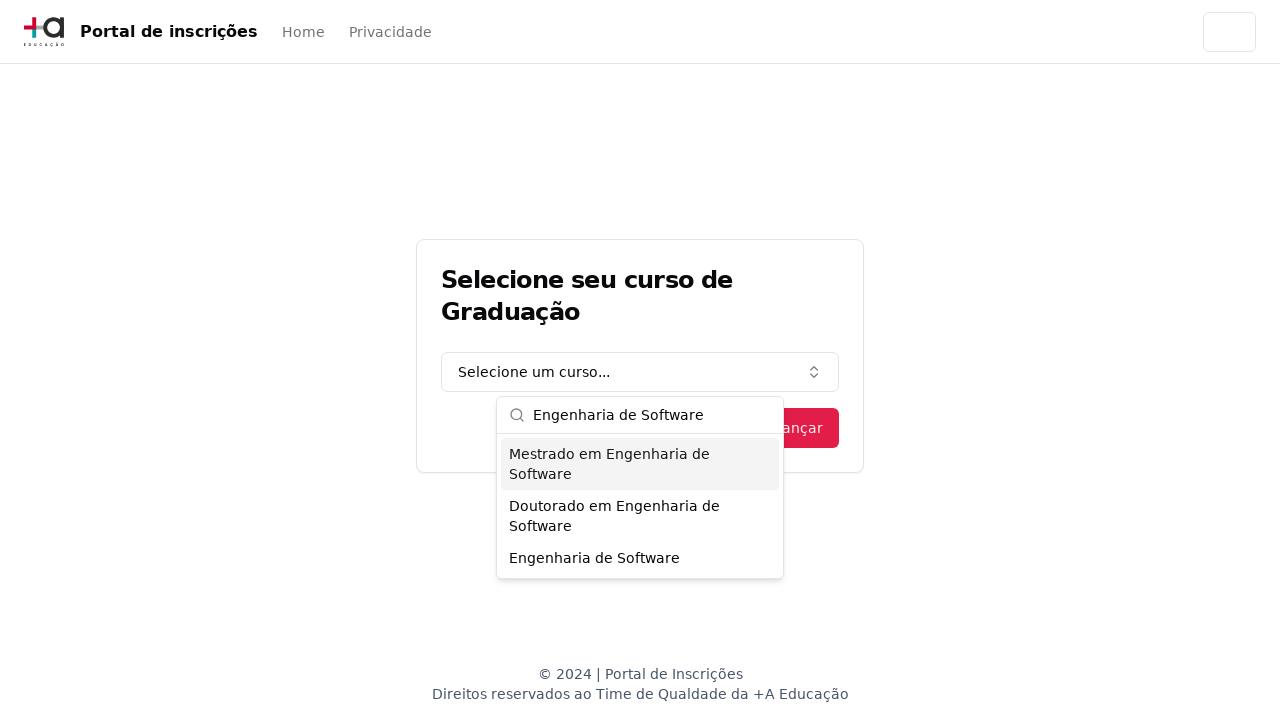

Pressed Enter to confirm course selection on input.h-9
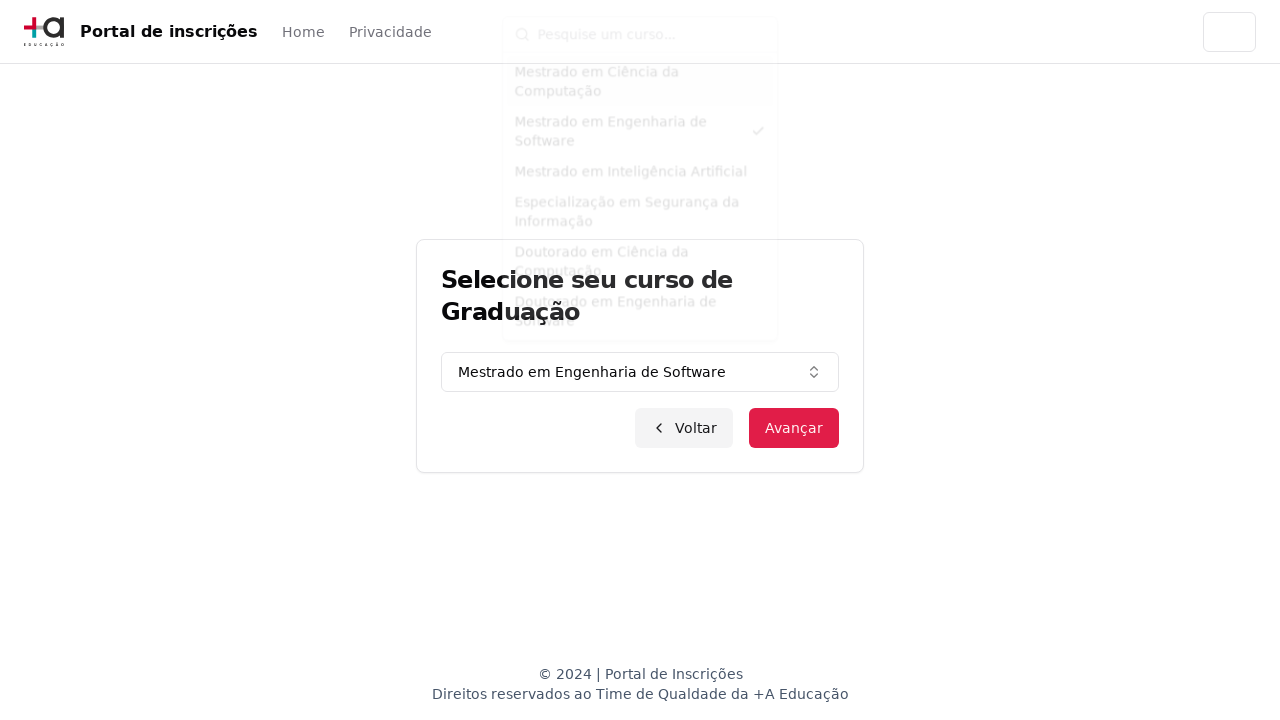

Clicked next button to advance to registration form at (794, 428) on button.inline-flex.items-center.justify-center.bg-primary
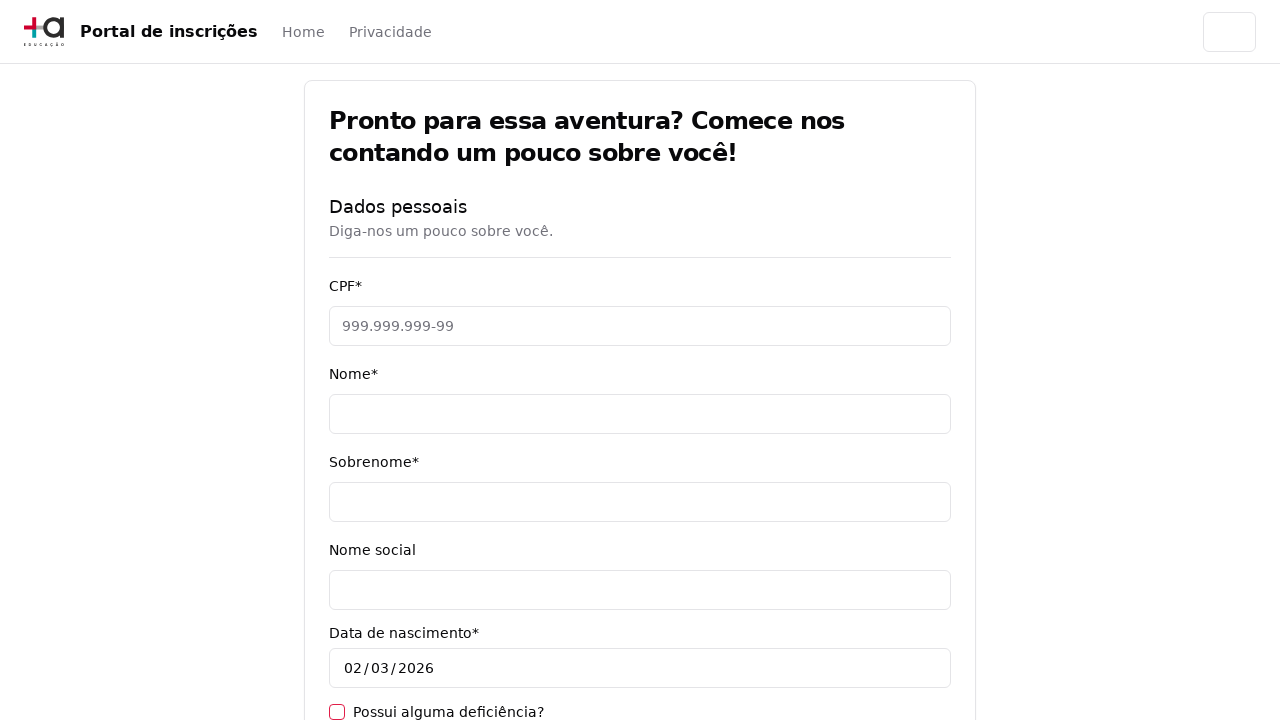

Registration form loaded and CPF input field appeared
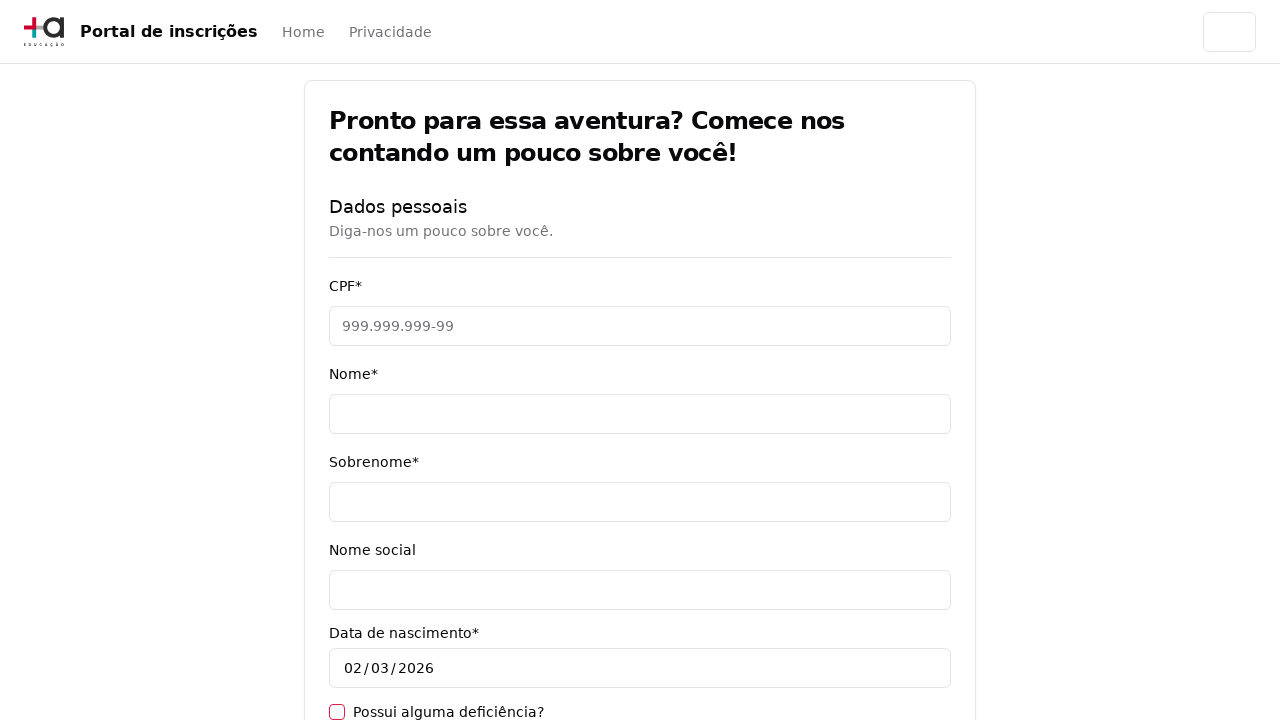

Filled CPF field with '11495607623' on [data-testid='cpf-input']
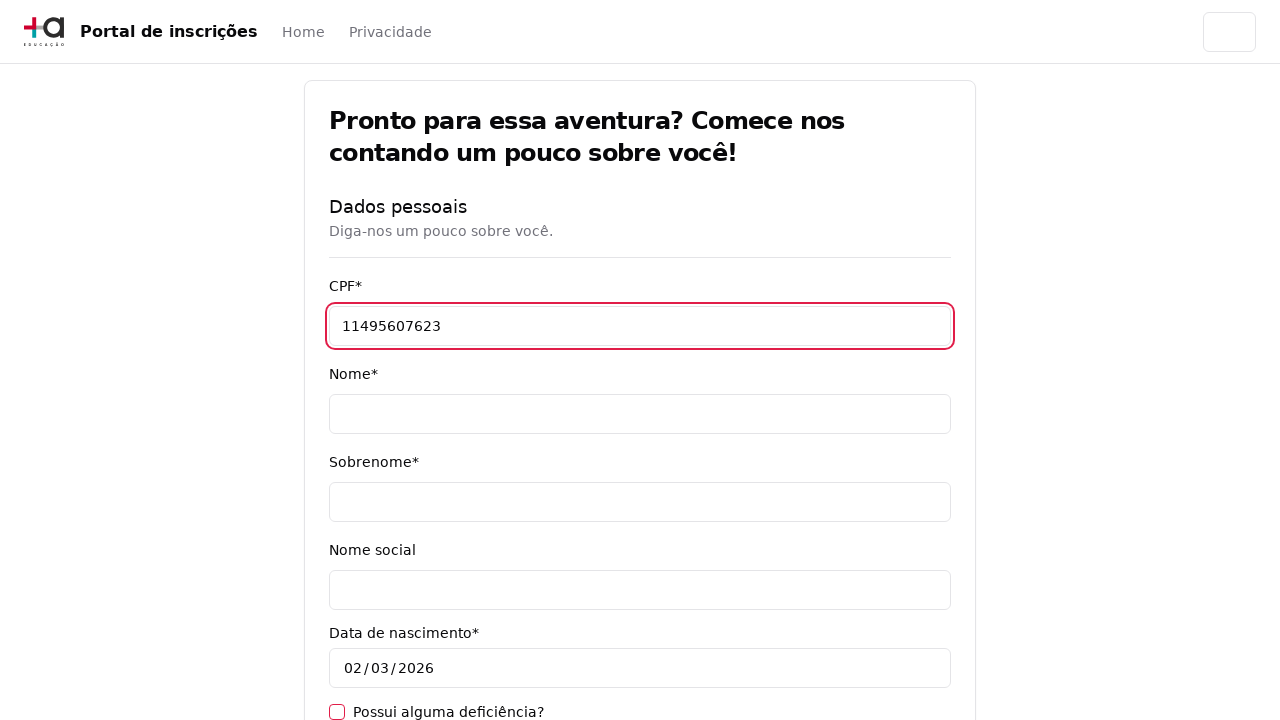

Filled name field with 'Jéssica' on [data-testid='name-input']
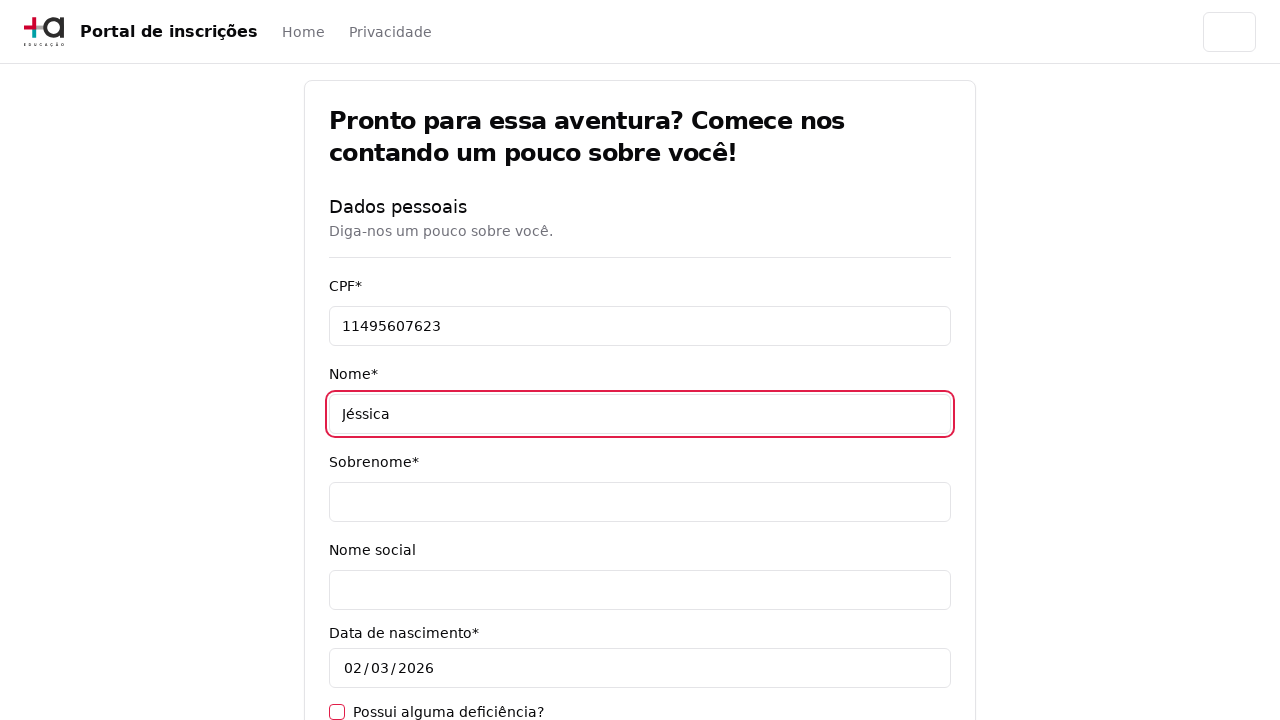

Filled surname field with 'Martins' on [data-testid='surname-input']
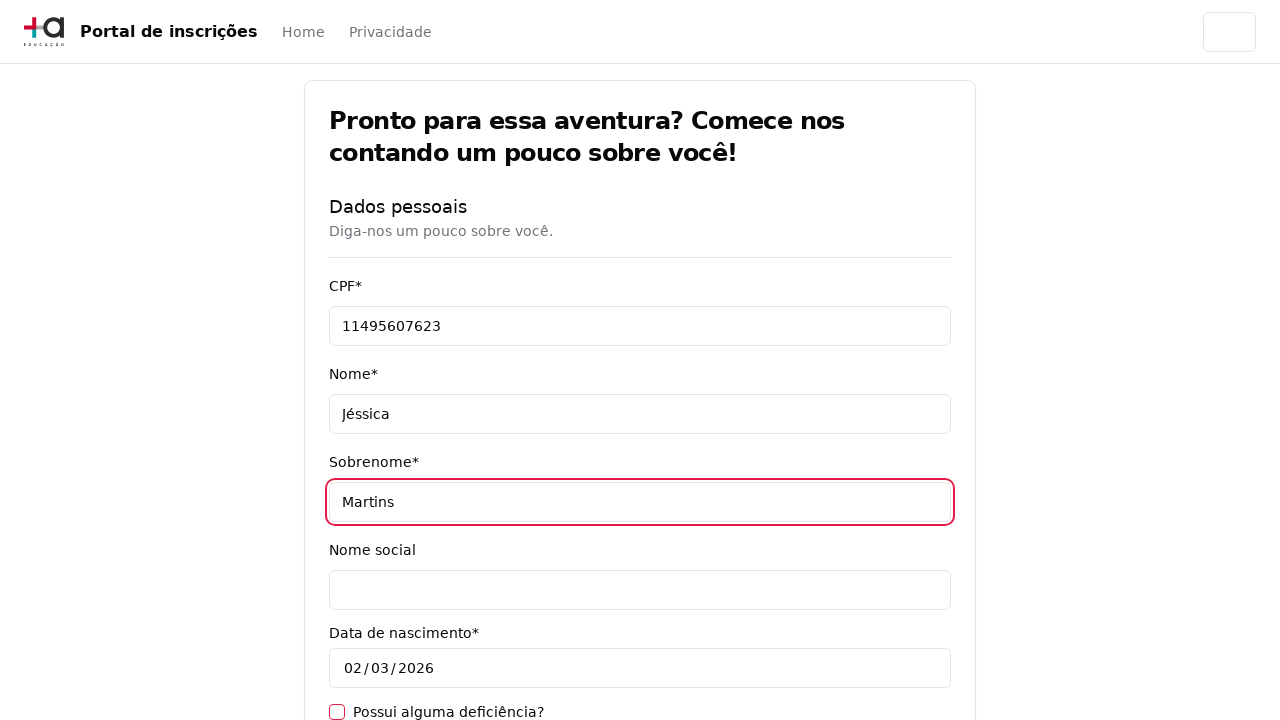

Filled email field with 'jessicamartins@teste.com.br' on [data-testid='email-input']
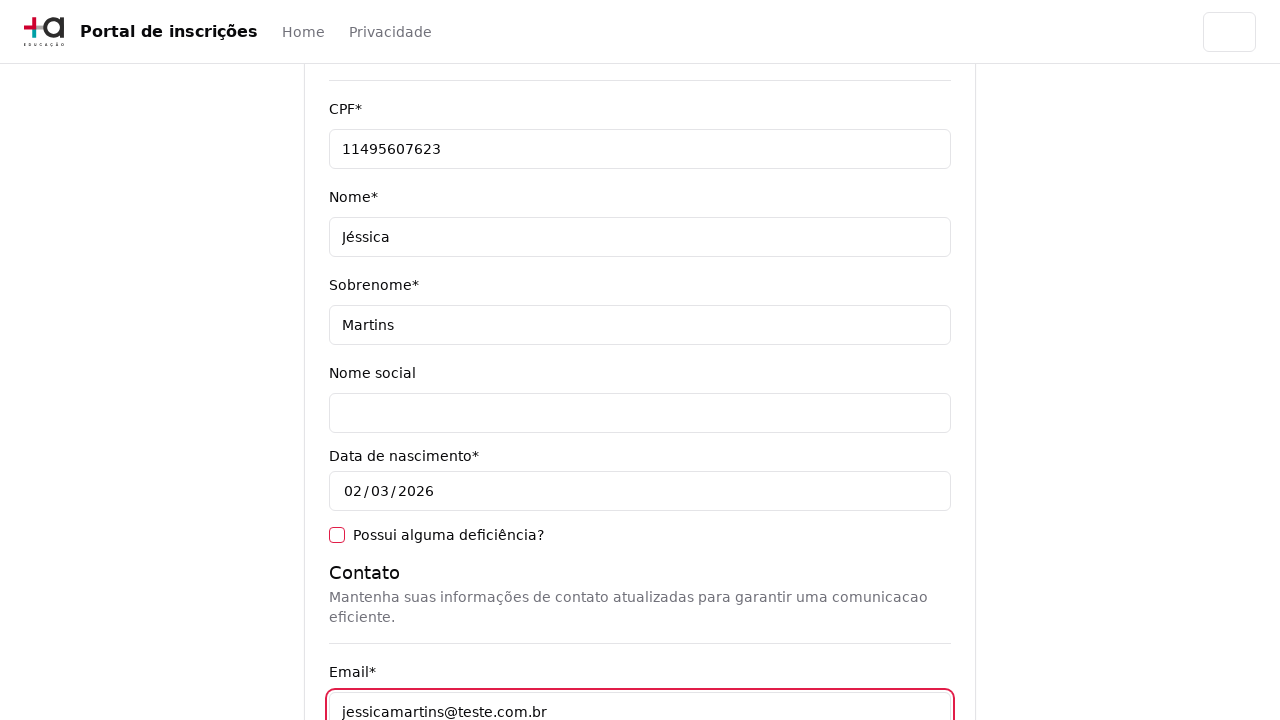

Filled cellphone field with '31975002222' on [data-testid='cellphone-input']
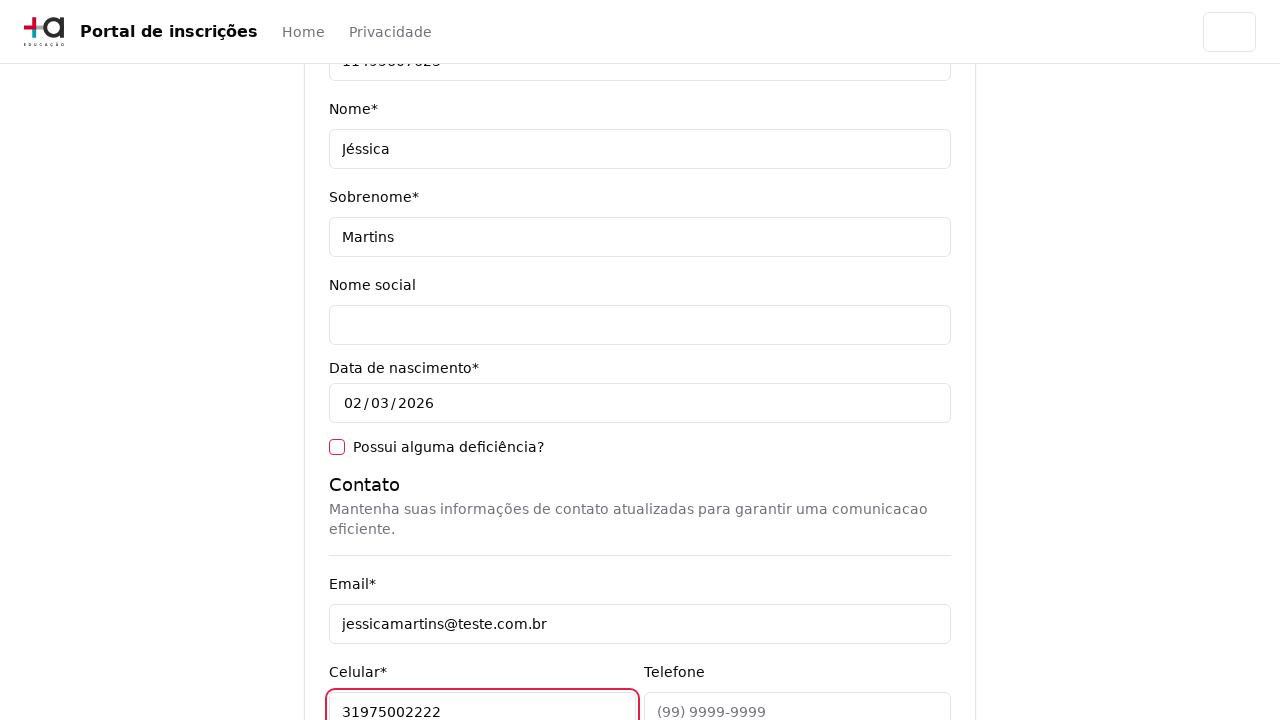

Filled phone field with '3132320032' on [data-testid='phone-input']
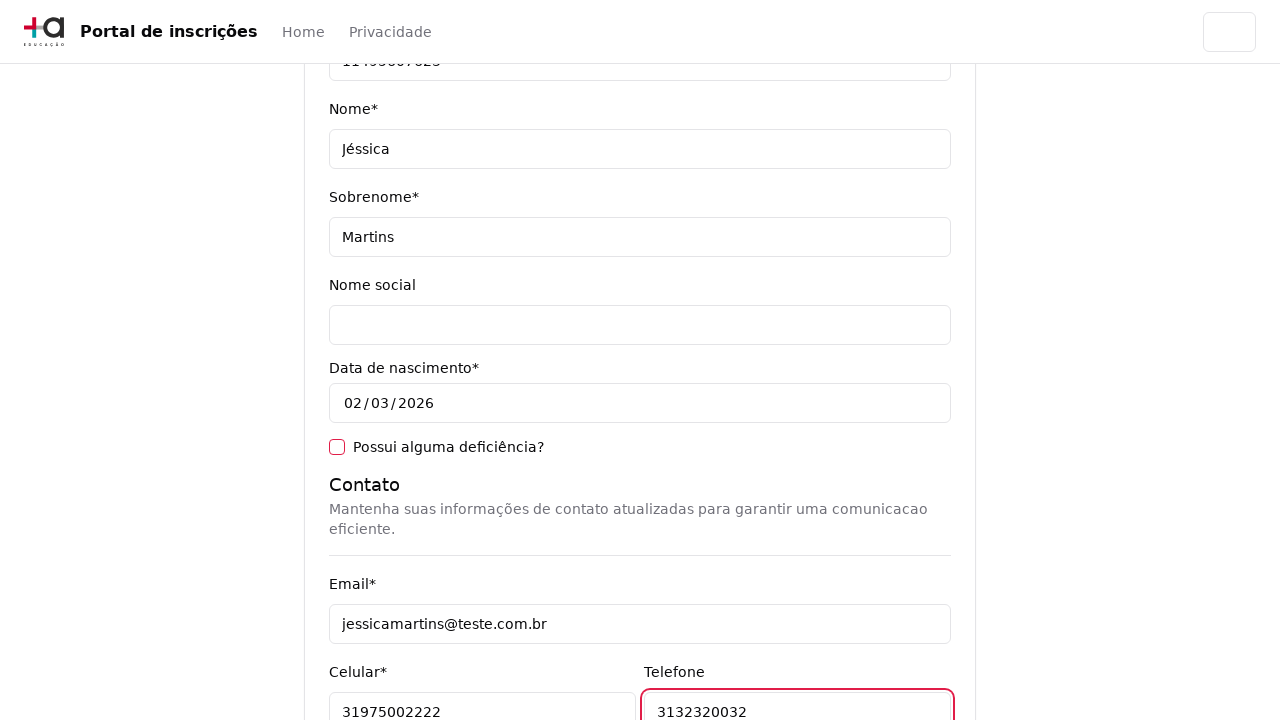

Filled CEP field with '30330000' on [data-testid='cep-input']
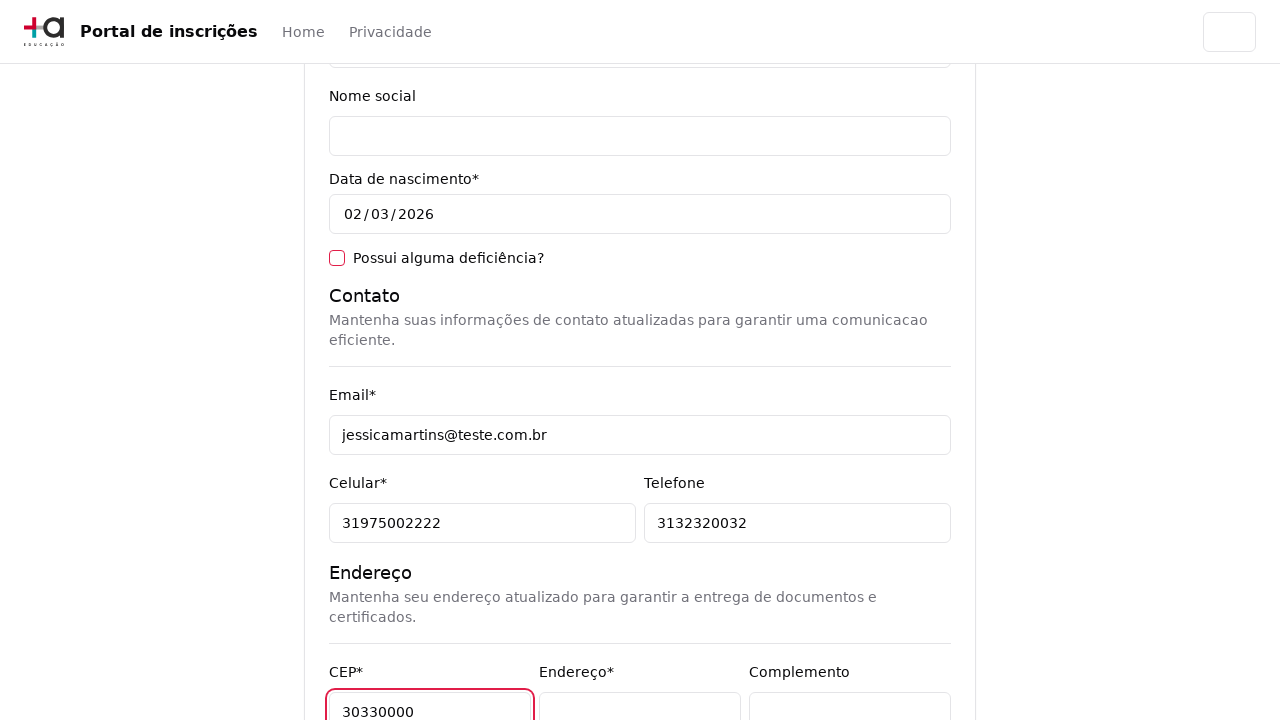

Left address field empty intentionally on [data-testid='address-input']
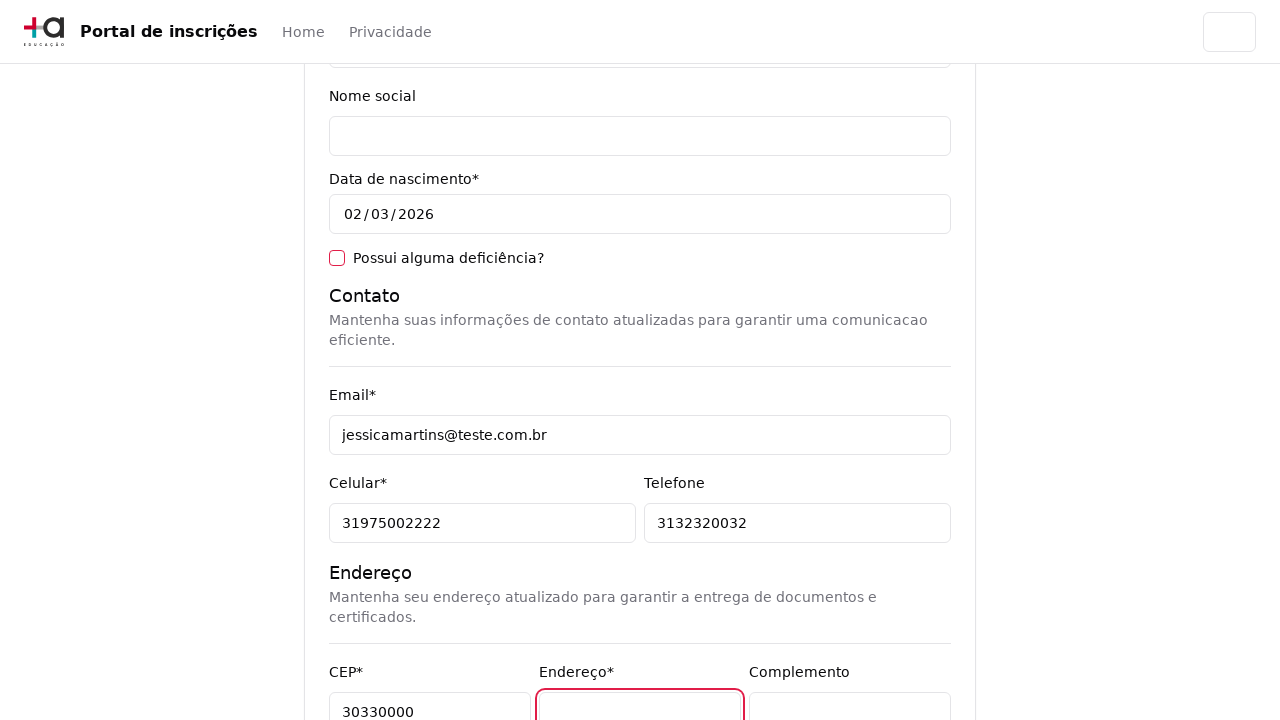

Filled neighborhood field with 'São Pedro' on [data-testid='neighborhood-input']
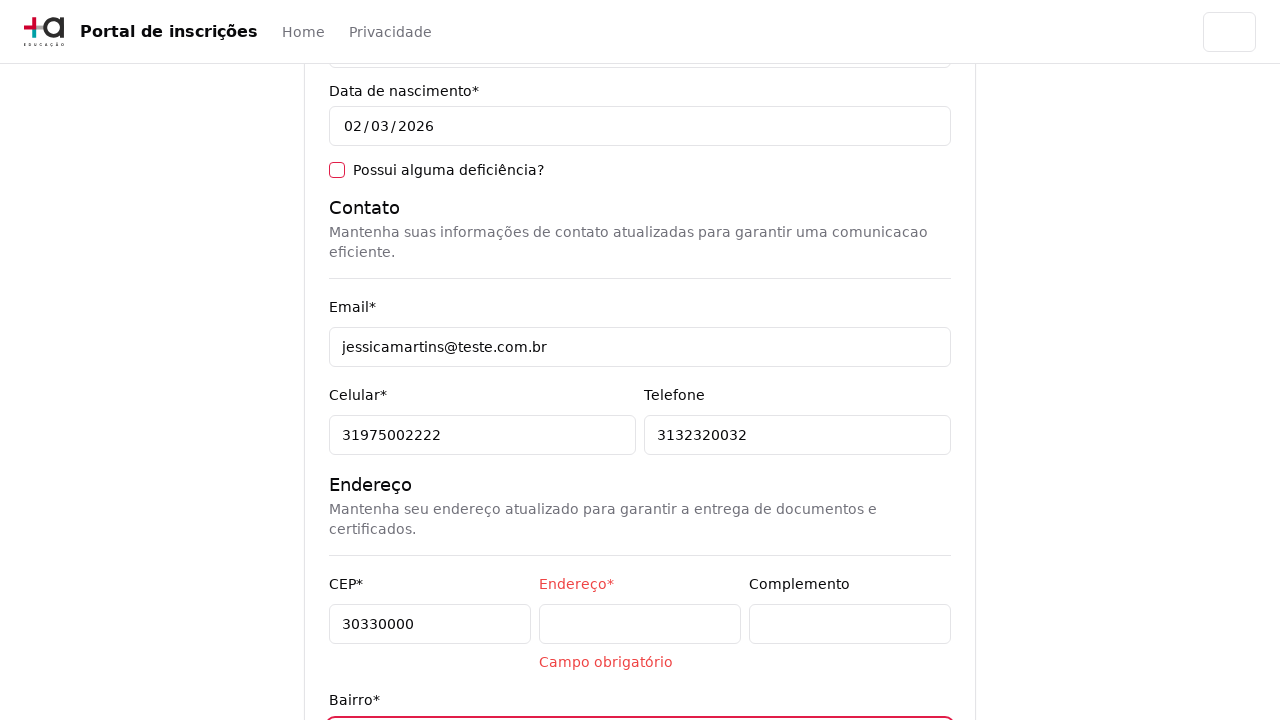

Filled city field with 'Belo Horizonte' on [data-testid='city-input']
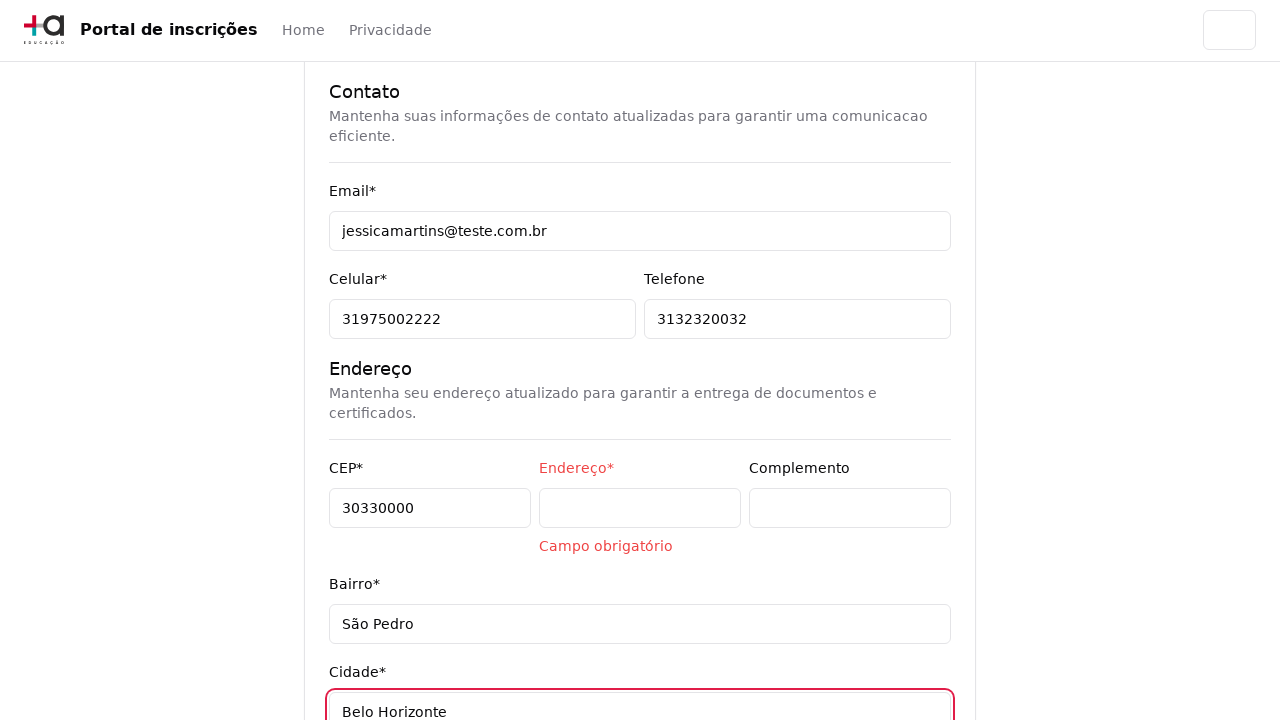

Filled state field with 'Belo Horizonte' on [data-testid='state-input']
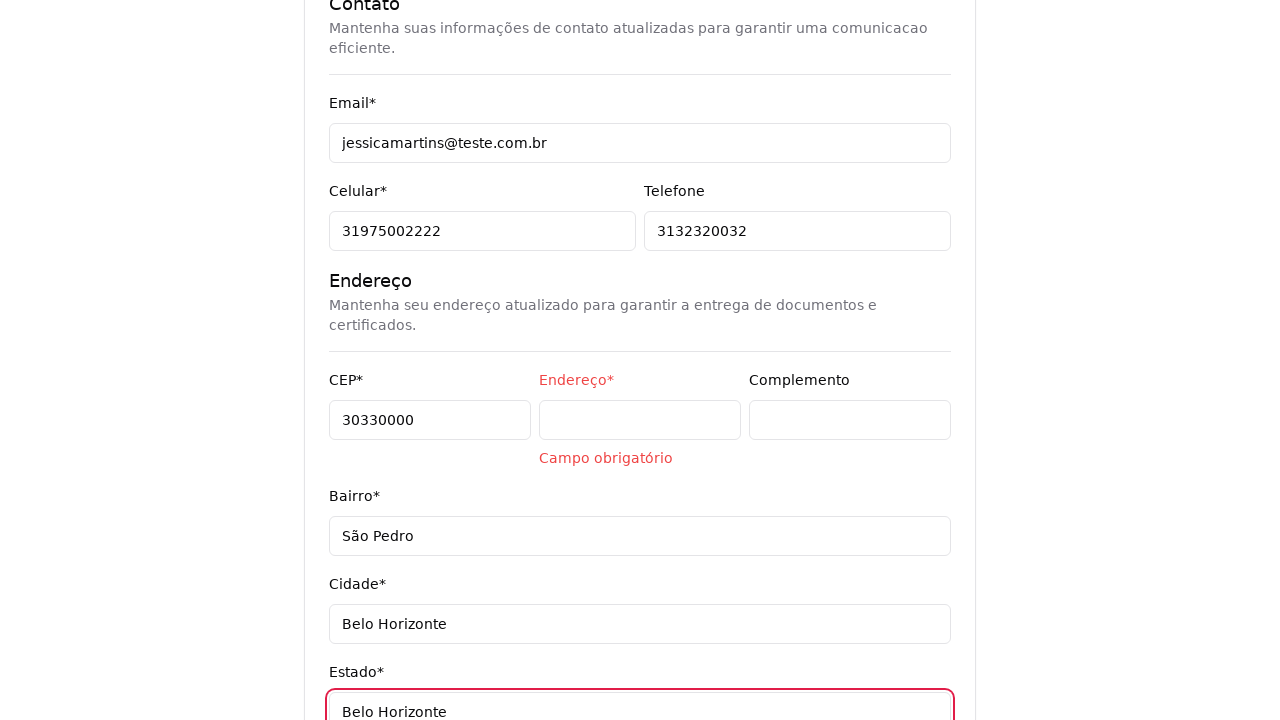

Filled country field with 'Brasil' on [data-testid='country-input']
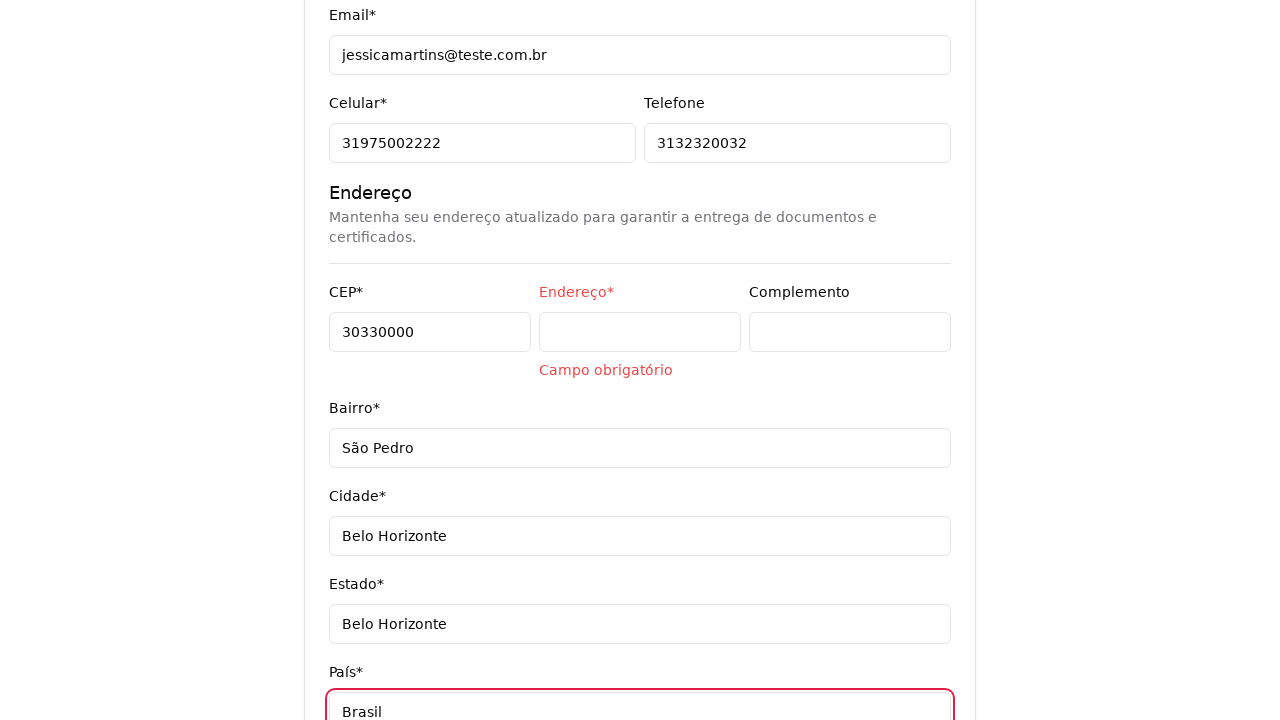

Clicked next button to submit registration form at (906, 587) on [data-testid='next-button']
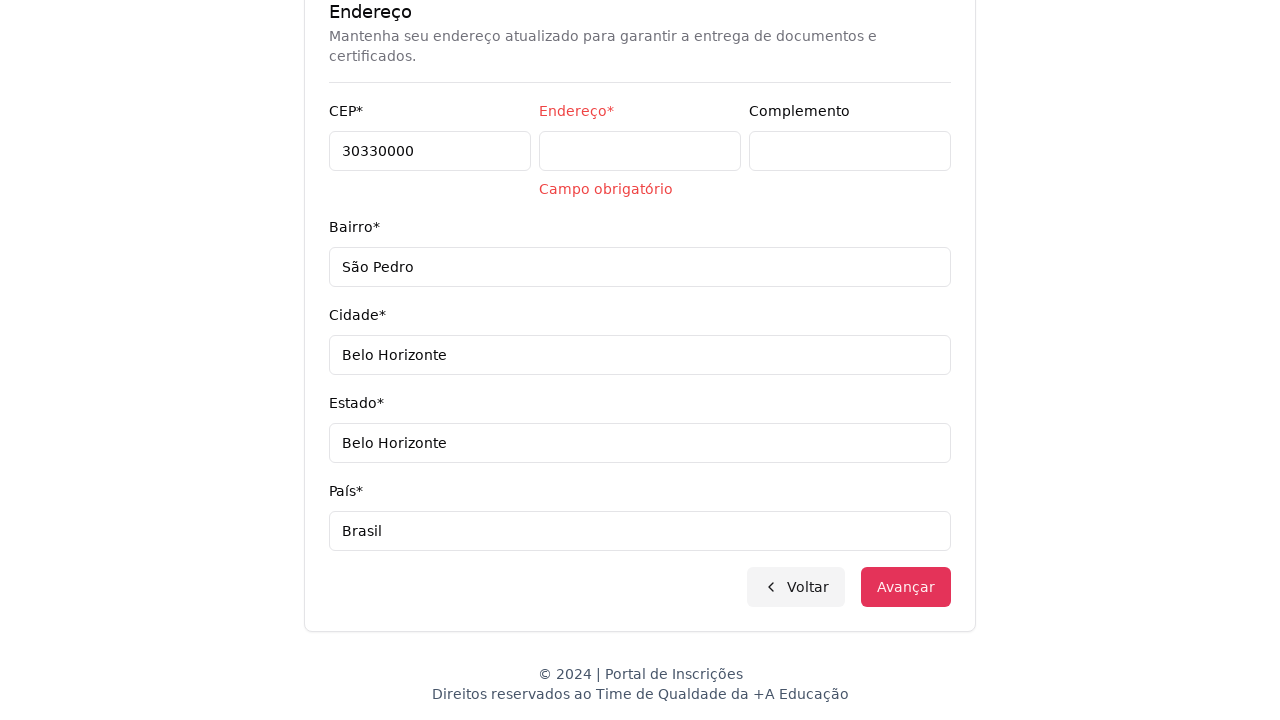

Required field validation error 'Campo obrigatório' appeared for empty address field
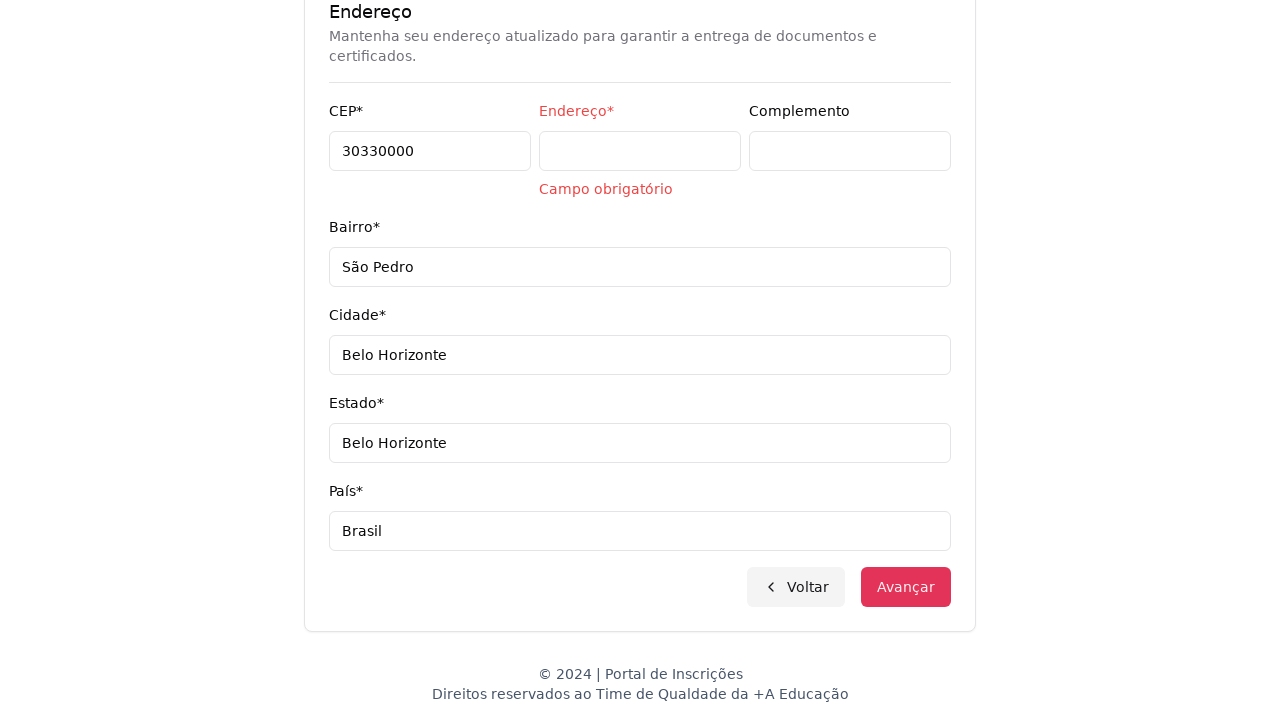

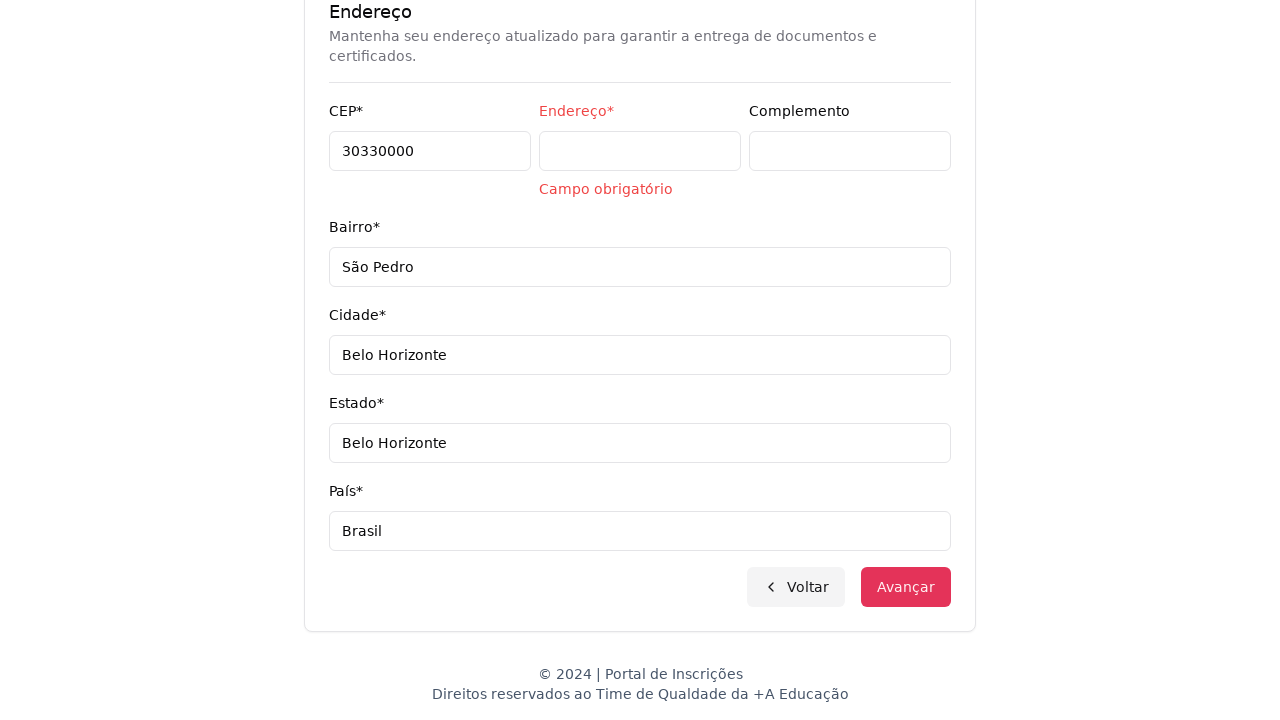